Tests editing a todo item by double-clicking, changing the text, and pressing Enter

Starting URL: https://demo.playwright.dev/todomvc

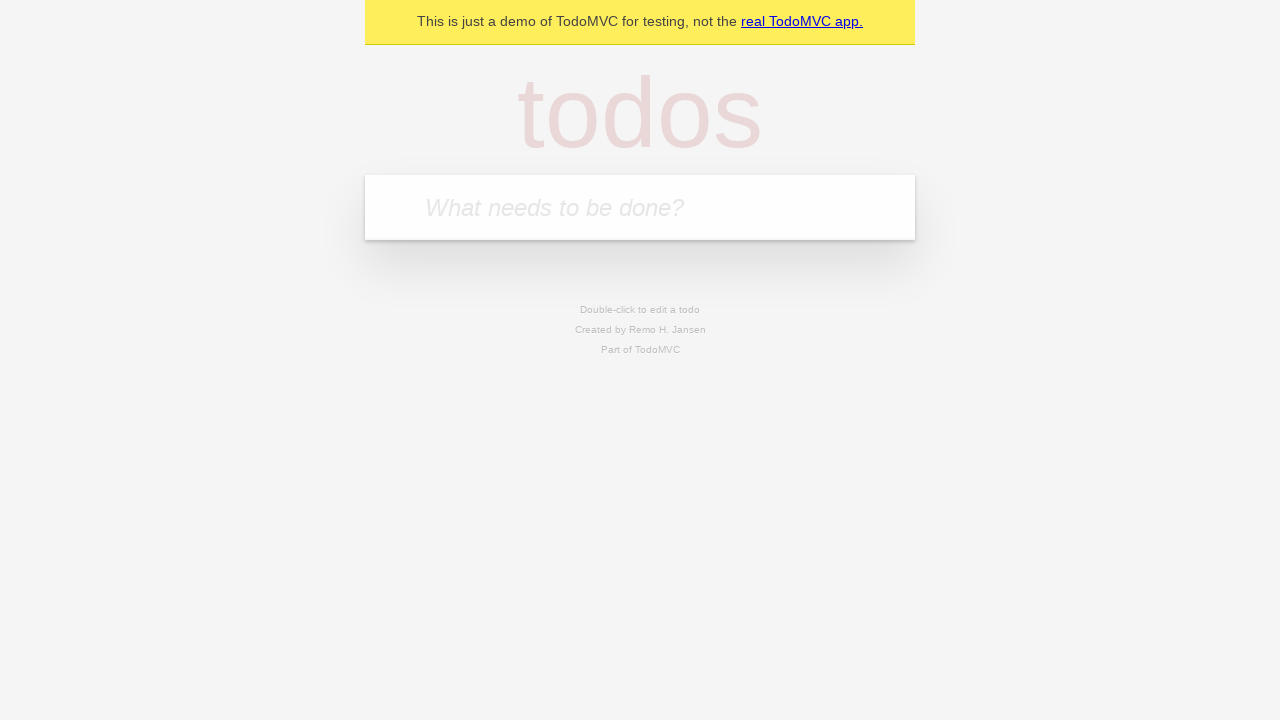

Filled todo input with 'buy some cheese' on internal:attr=[placeholder="What needs to be done?"i]
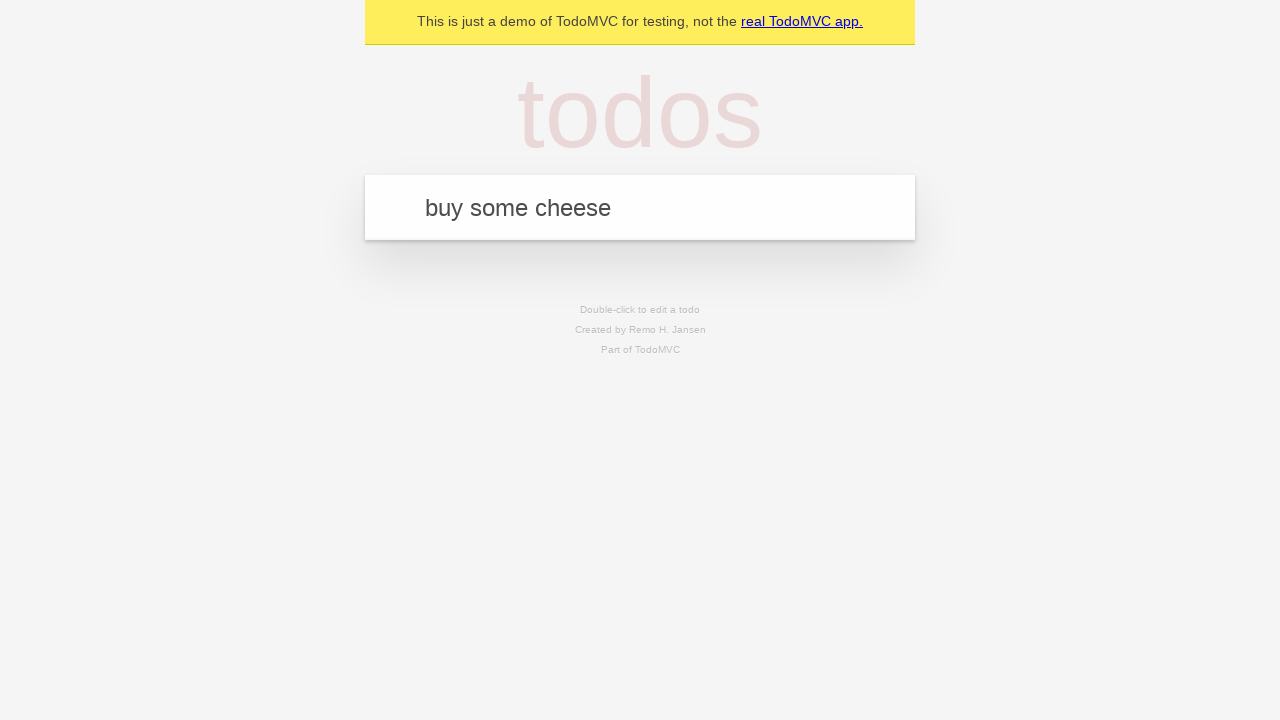

Pressed Enter to create first todo 'buy some cheese' on internal:attr=[placeholder="What needs to be done?"i]
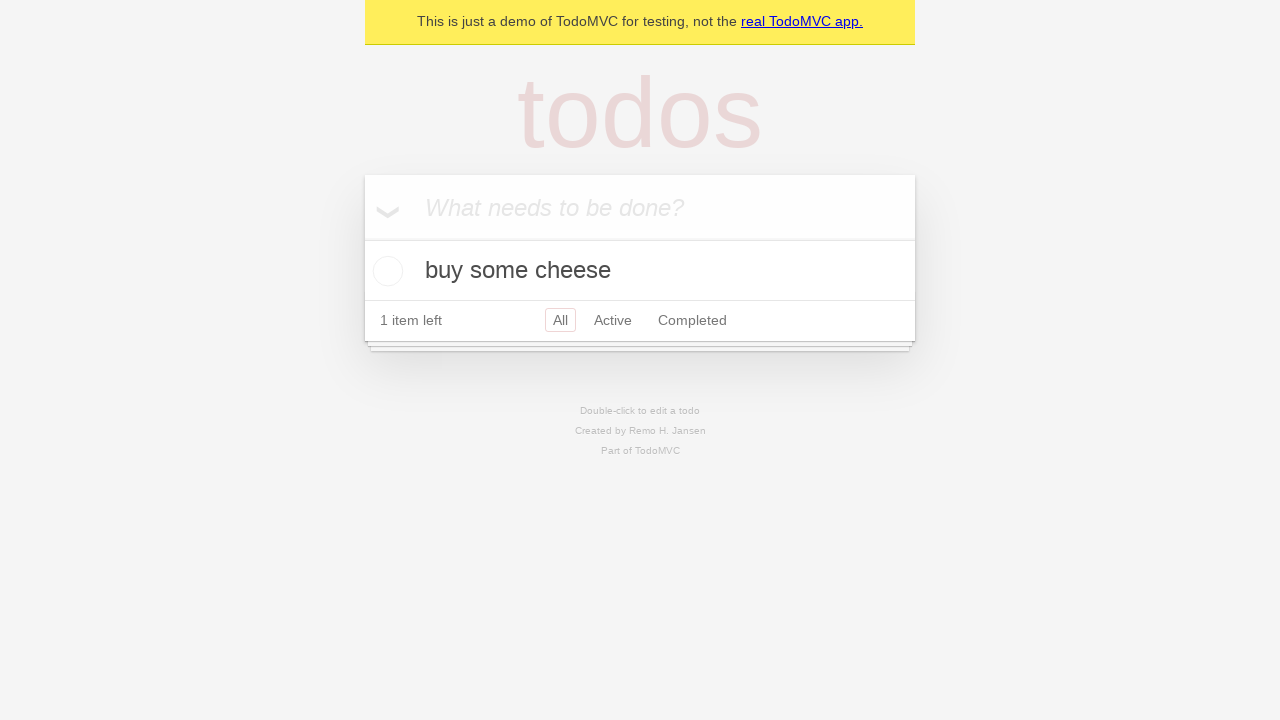

Filled todo input with 'feed the cat' on internal:attr=[placeholder="What needs to be done?"i]
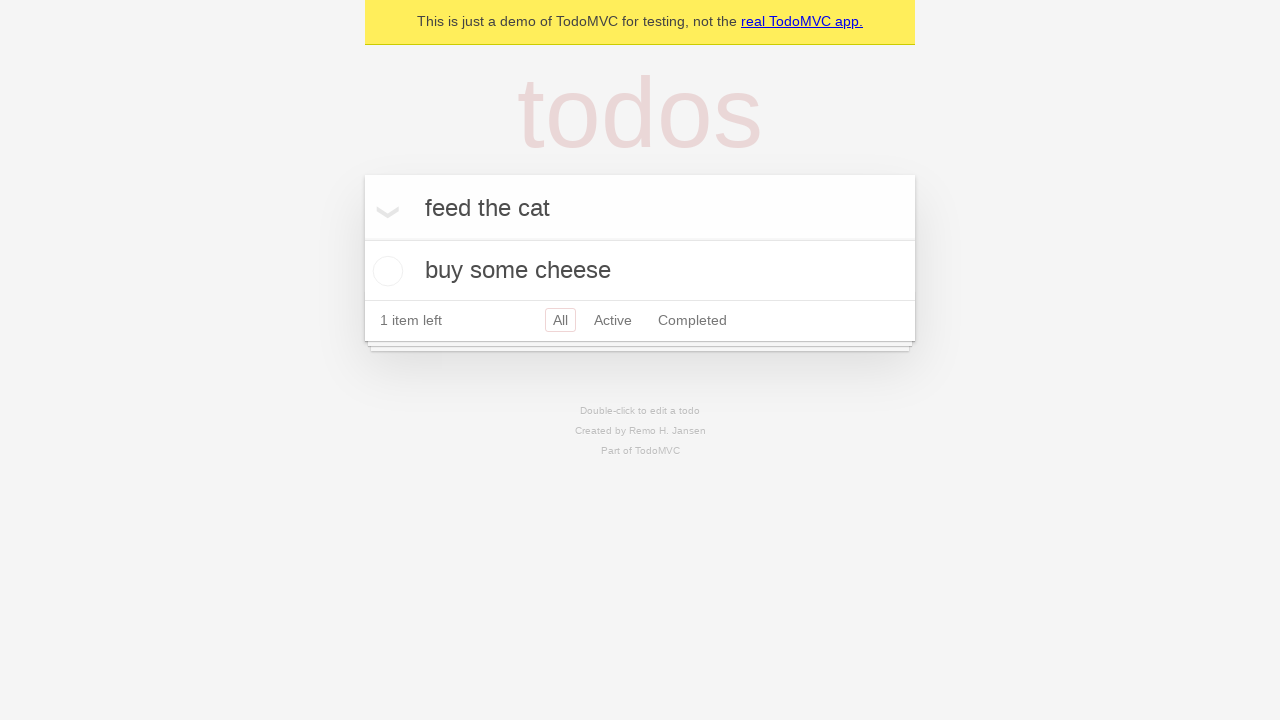

Pressed Enter to create second todo 'feed the cat' on internal:attr=[placeholder="What needs to be done?"i]
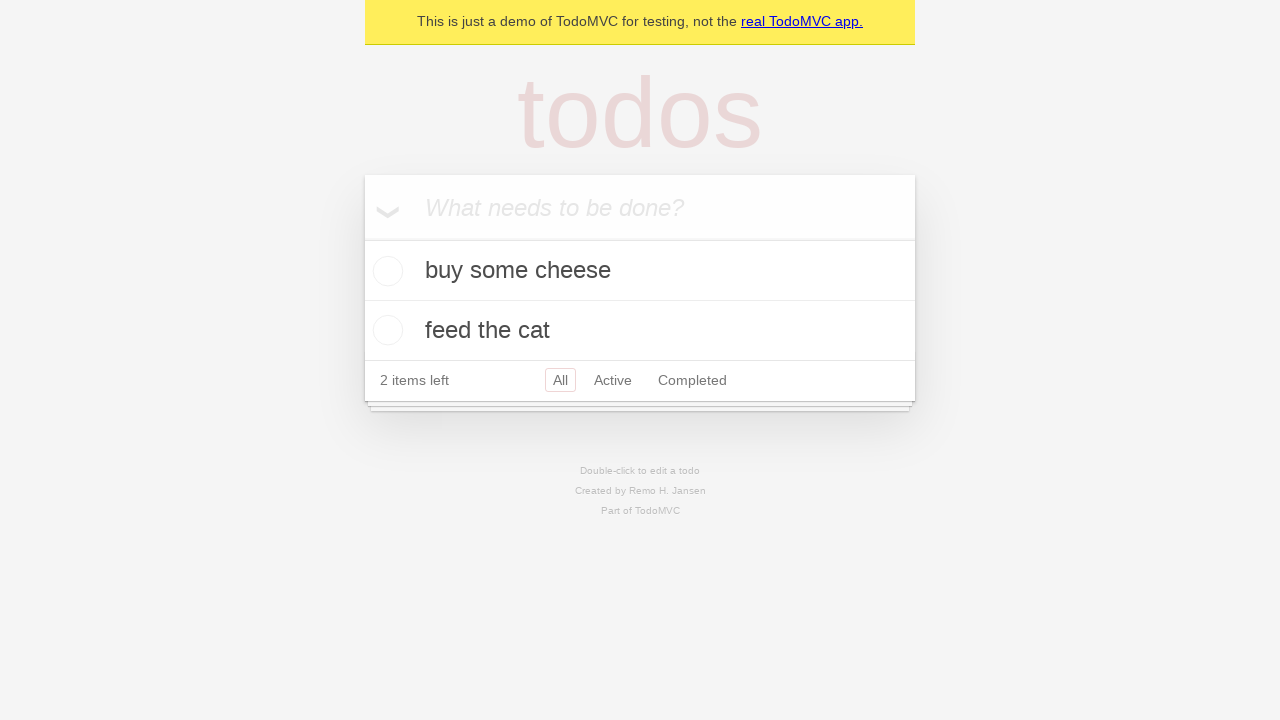

Filled todo input with 'book a doctors appointment' on internal:attr=[placeholder="What needs to be done?"i]
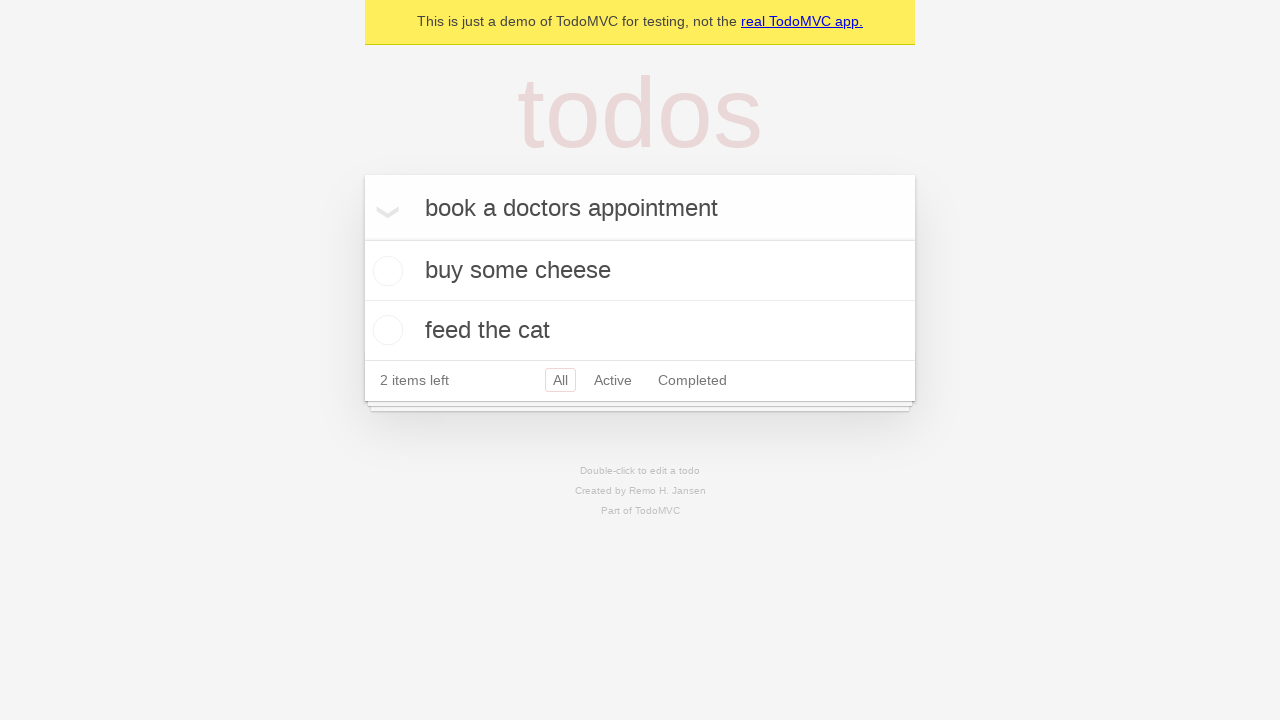

Pressed Enter to create third todo 'book a doctors appointment' on internal:attr=[placeholder="What needs to be done?"i]
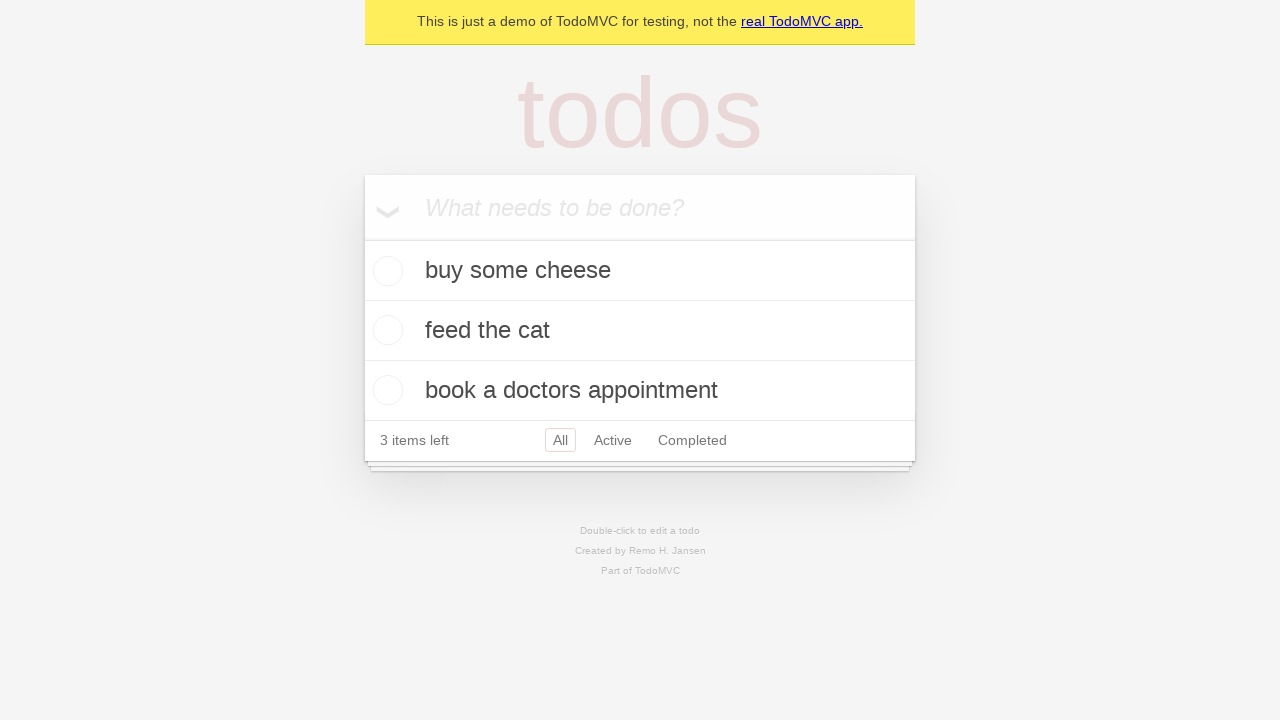

Double-clicked second todo item to enter edit mode at (640, 331) on internal:testid=[data-testid="todo-item"s] >> nth=1
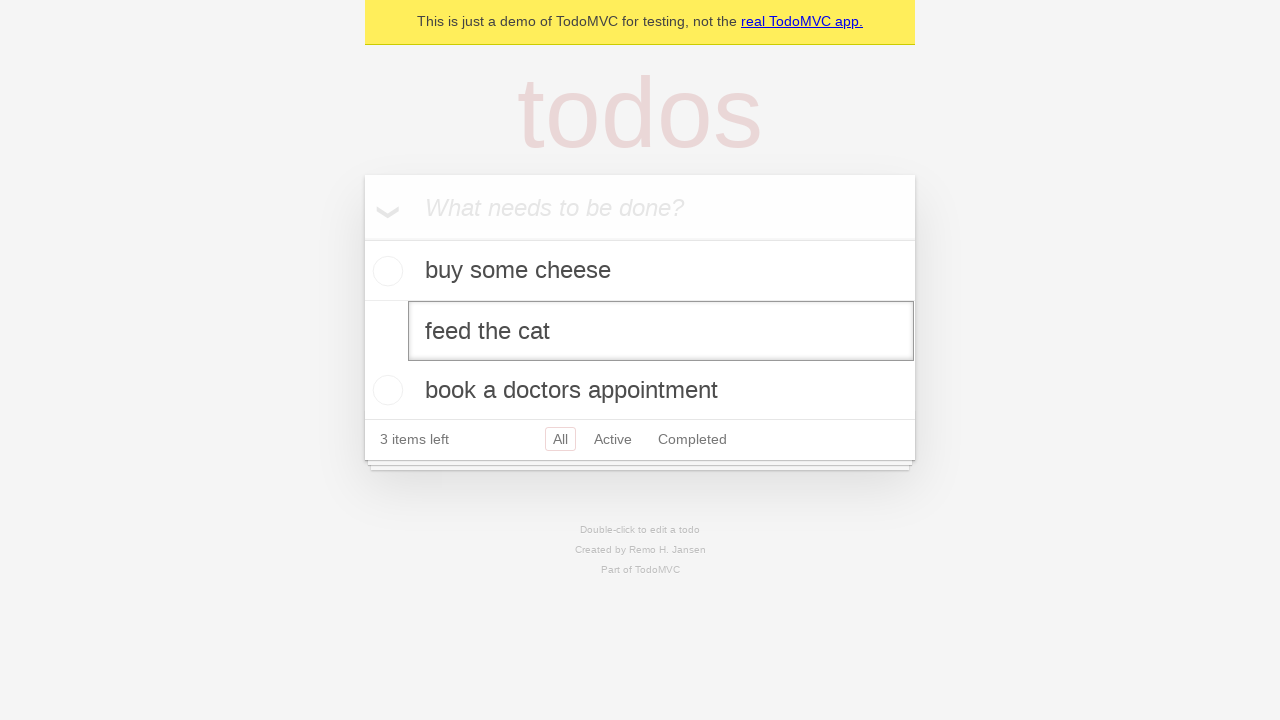

Changed todo text to 'buy some sausages' on internal:testid=[data-testid="todo-item"s] >> nth=1 >> internal:role=textbox[nam
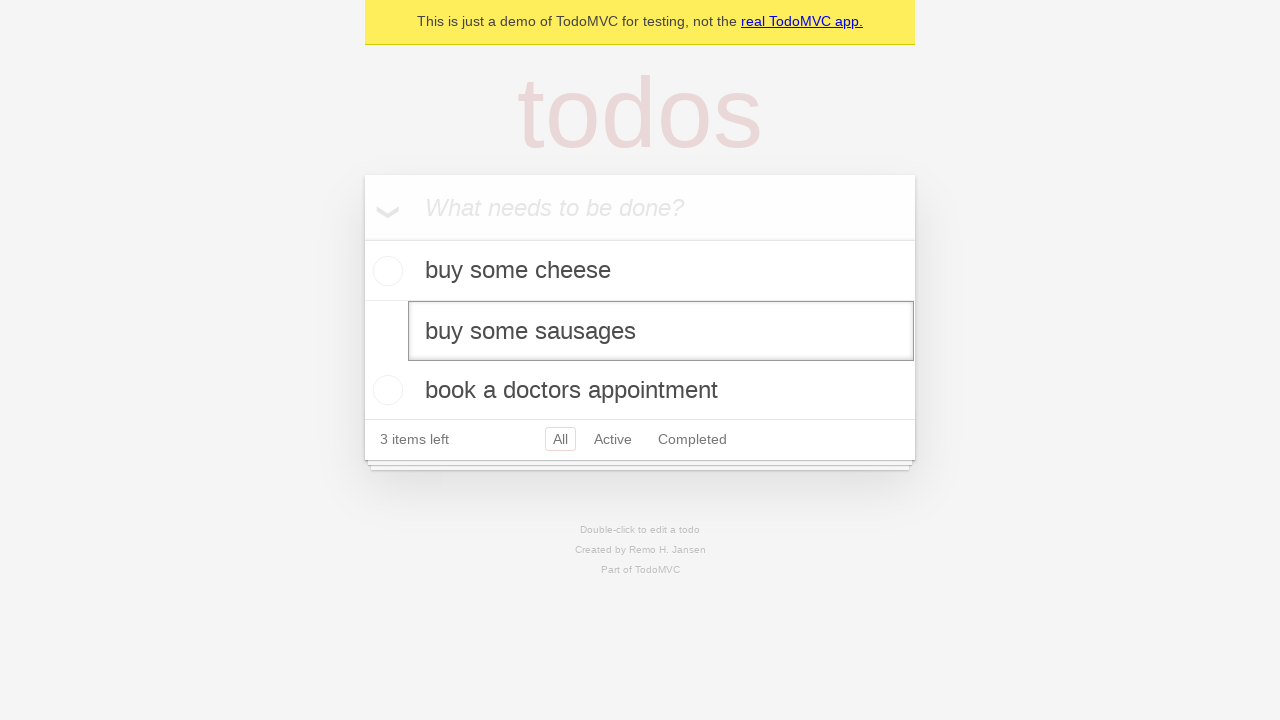

Pressed Enter to save edited todo item on internal:testid=[data-testid="todo-item"s] >> nth=1 >> internal:role=textbox[nam
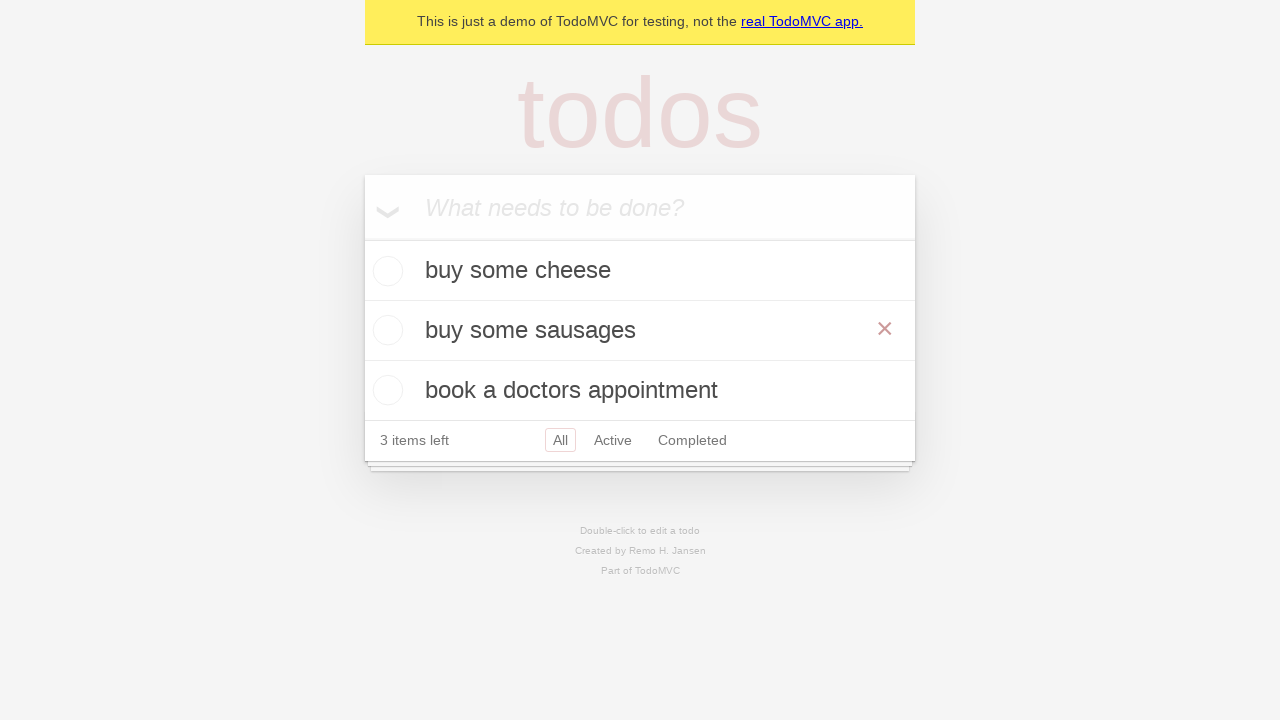

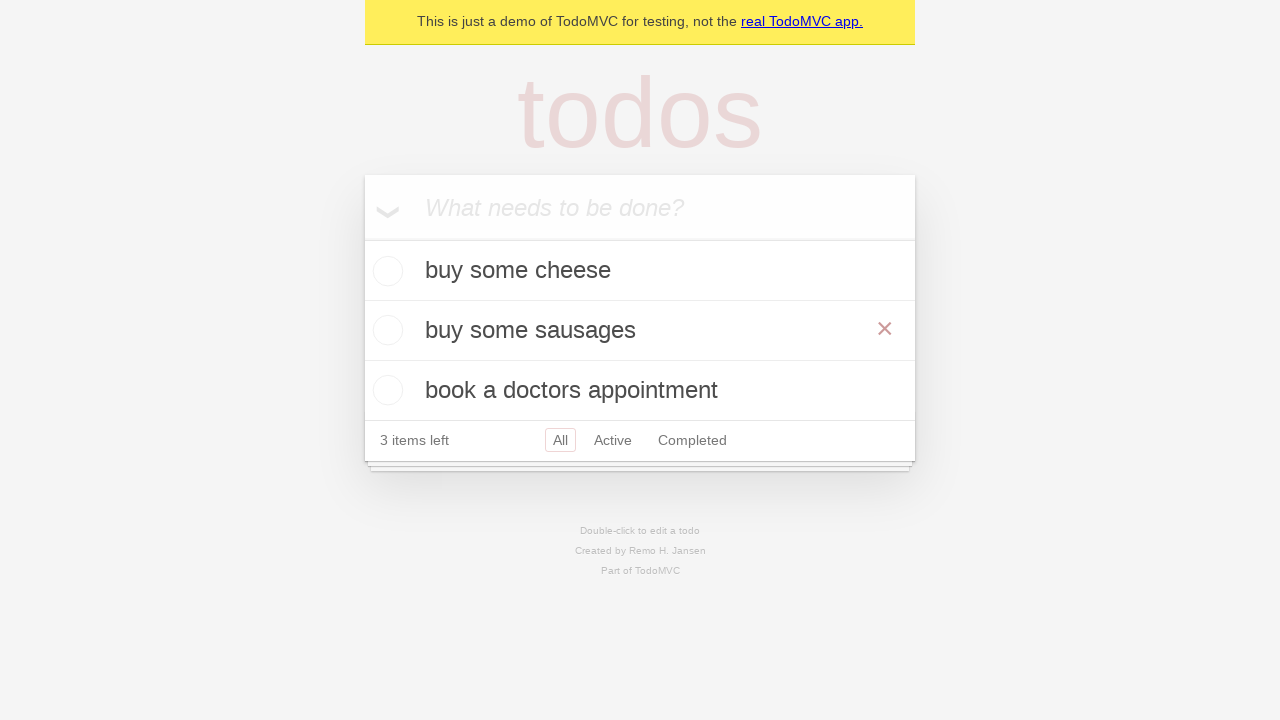